Navigates to the index page and clicks the Checkboxes link, then verifies the page header.

Starting URL: https://the-internet.herokuapp.com/

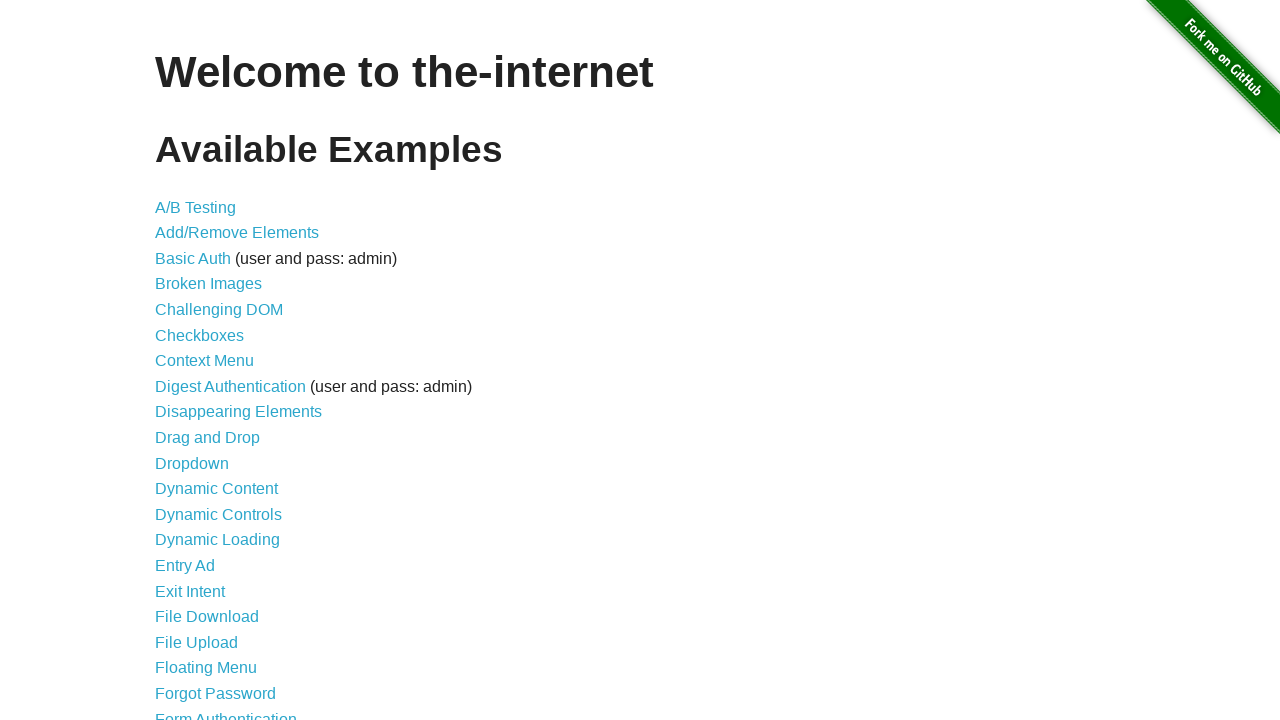

Navigated to the-internet.herokuapp.com index page
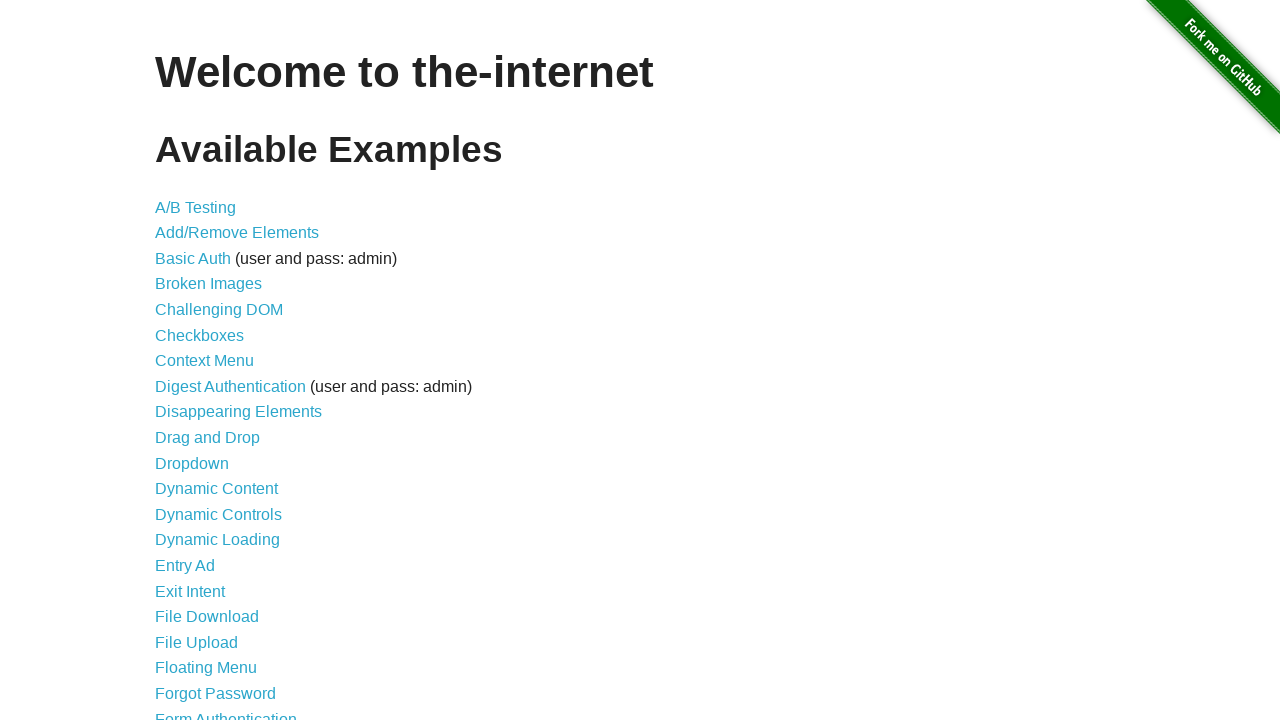

Clicked the Checkboxes link at (200, 335) on a[href='/checkboxes']
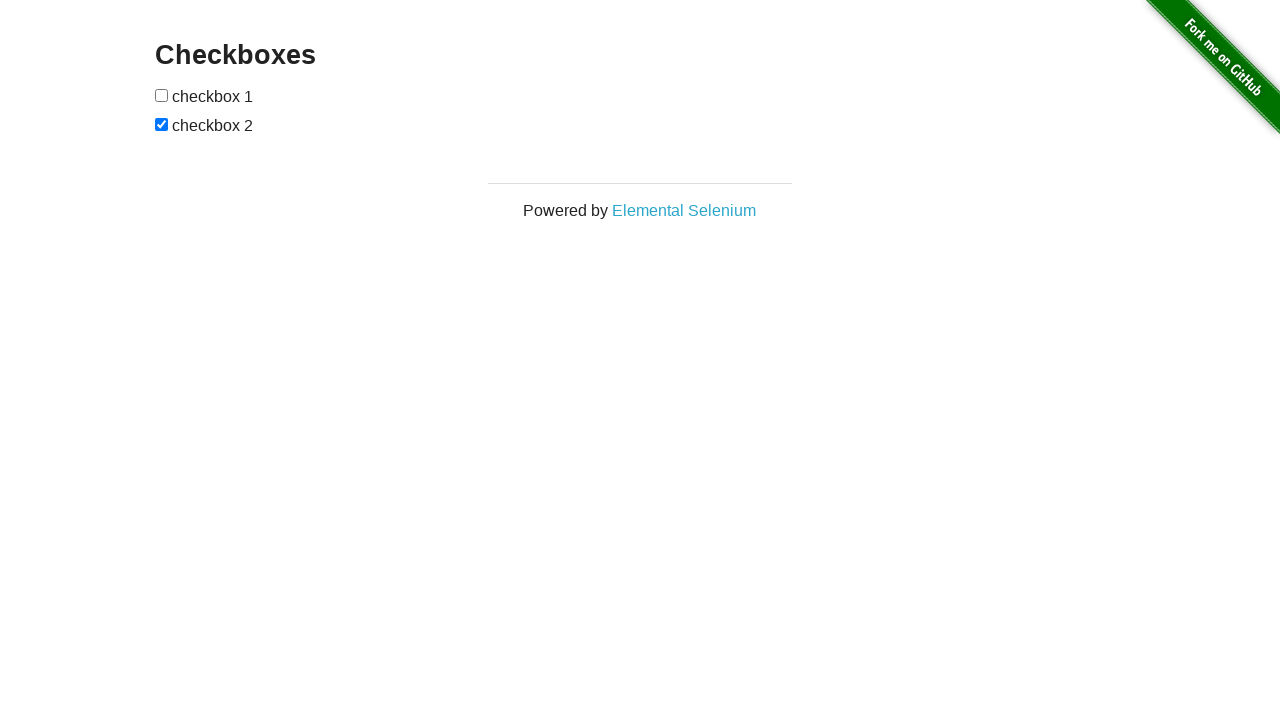

Verified that the Checkboxes page header is visible
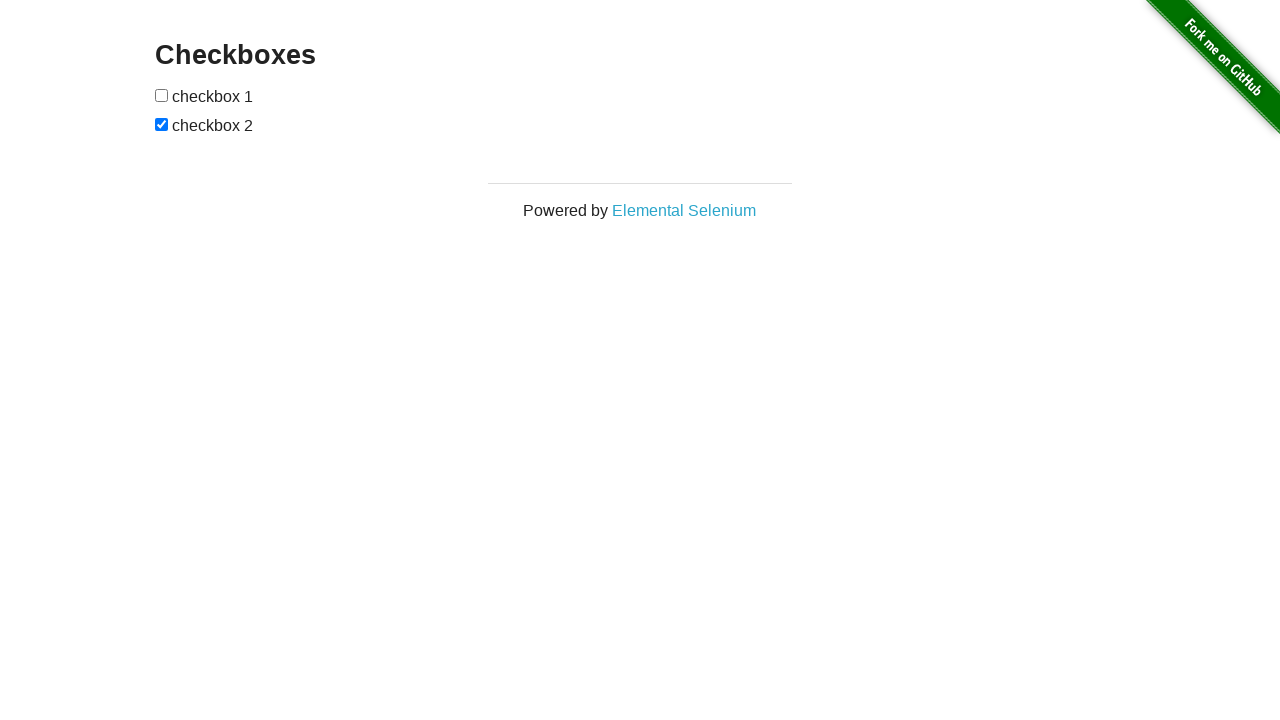

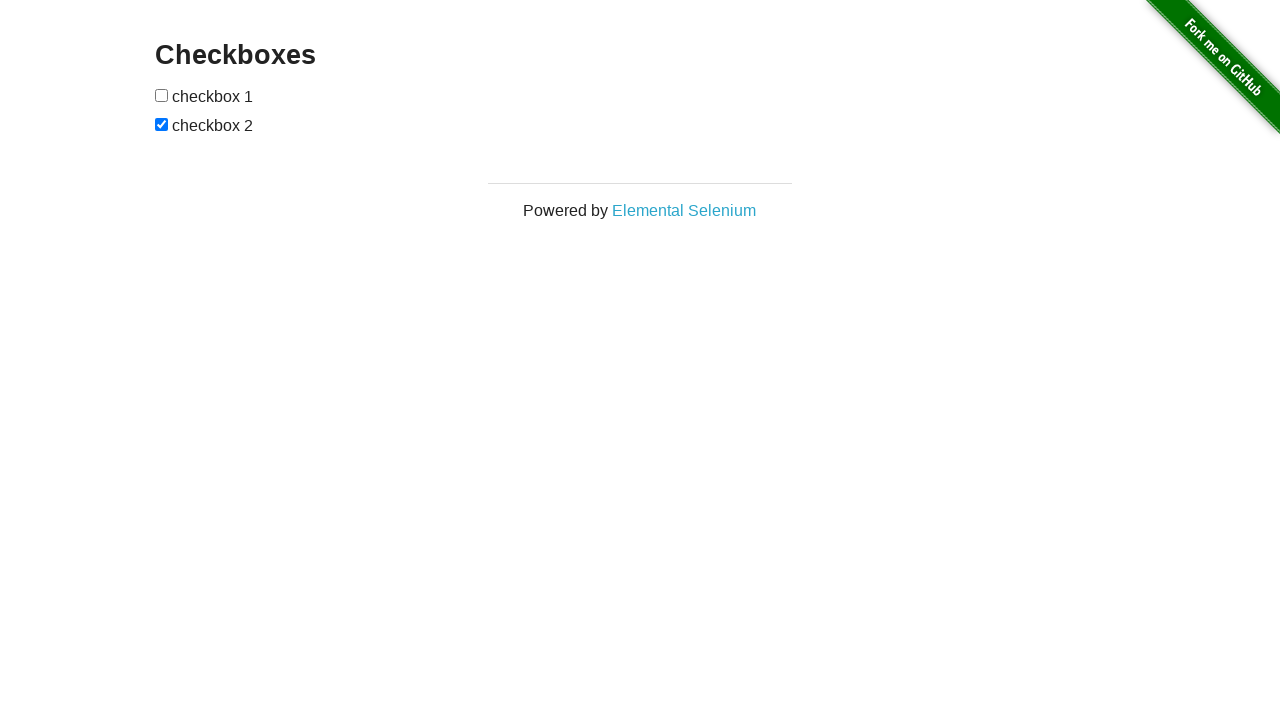